Tests dynamic control functionality by clicking the Enable button and verifying that the "It's enabled!" message appears

Starting URL: https://the-internet.herokuapp.com/dynamic_controls

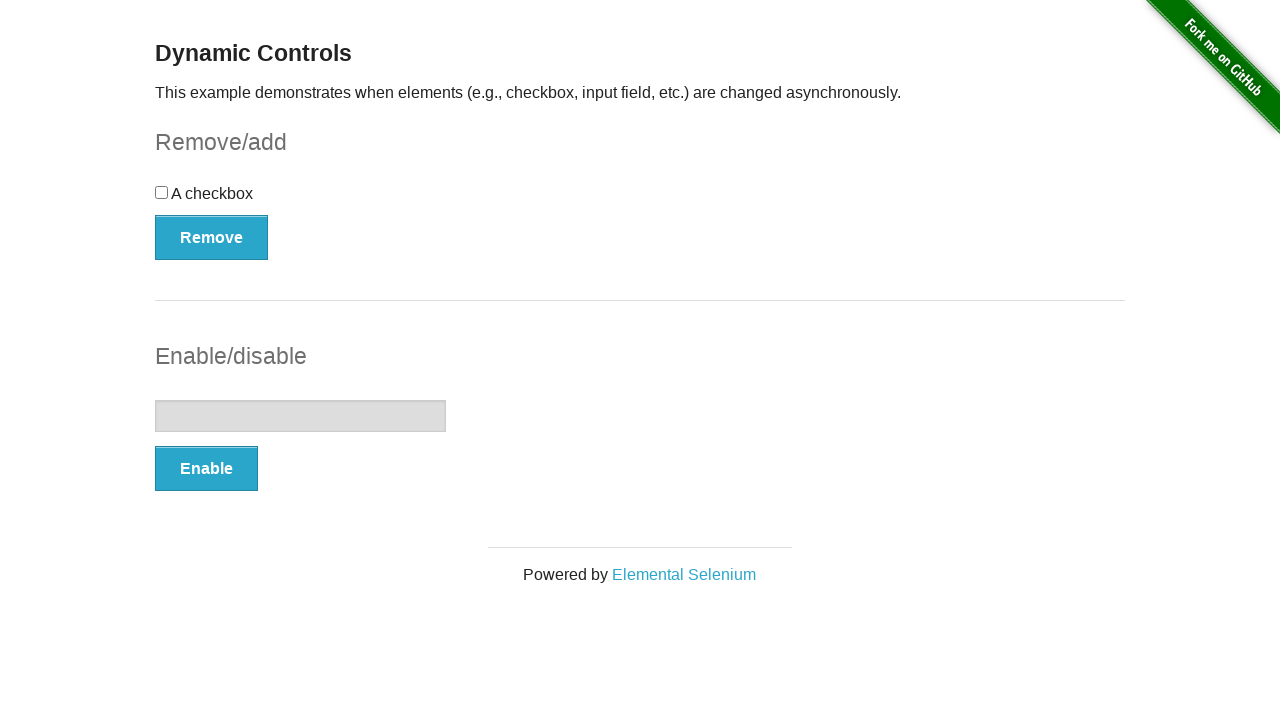

Clicked the Enable button at (206, 469) on button:has-text('Enable')
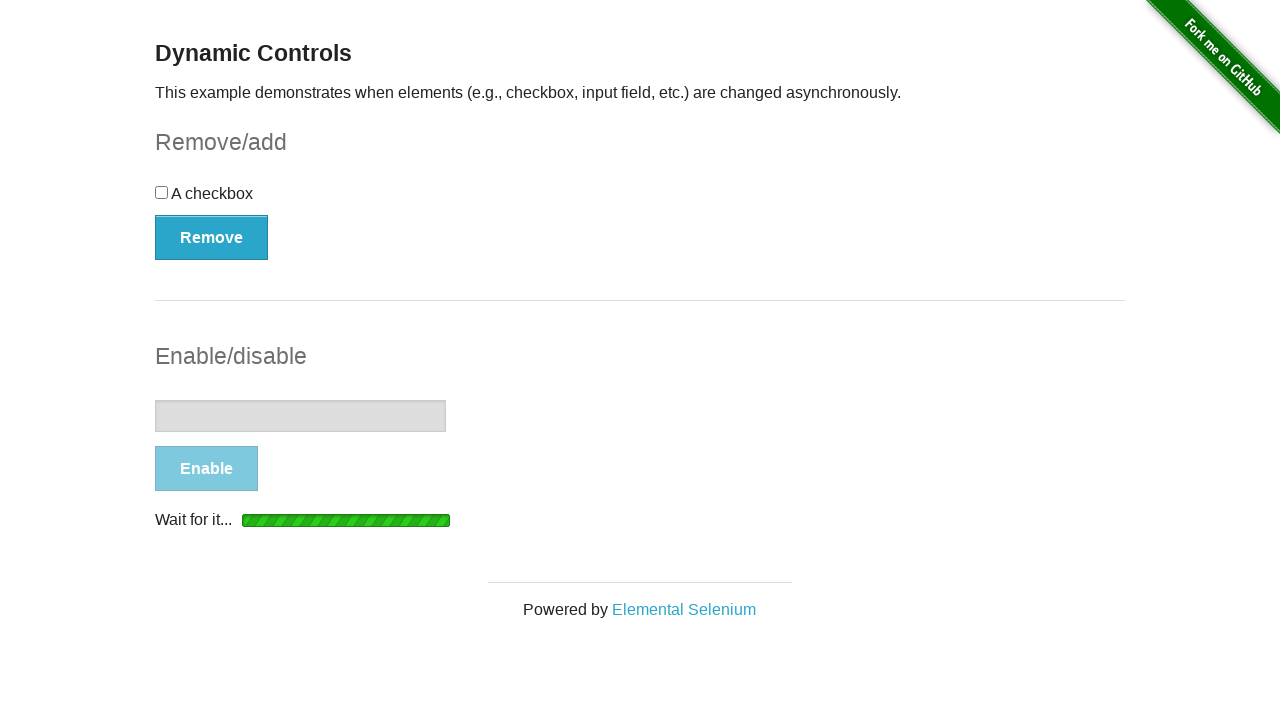

Waited for the 'It's enabled!' message to appear
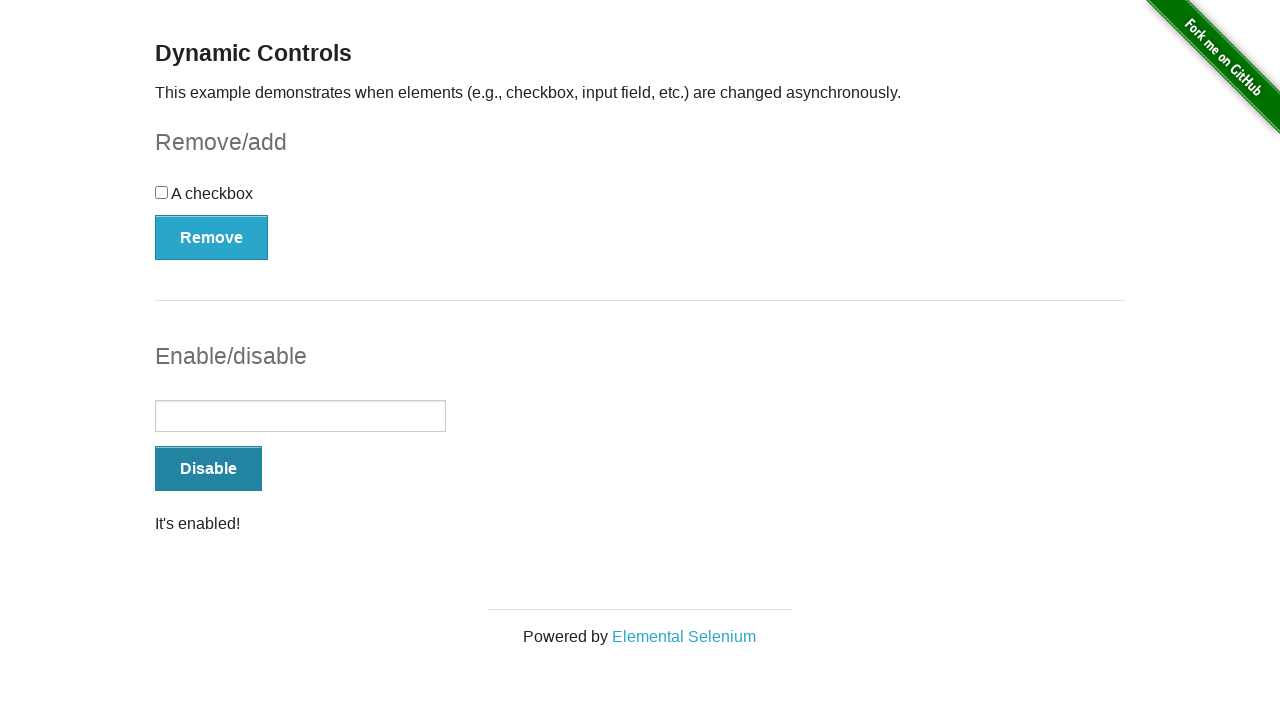

Located the message element
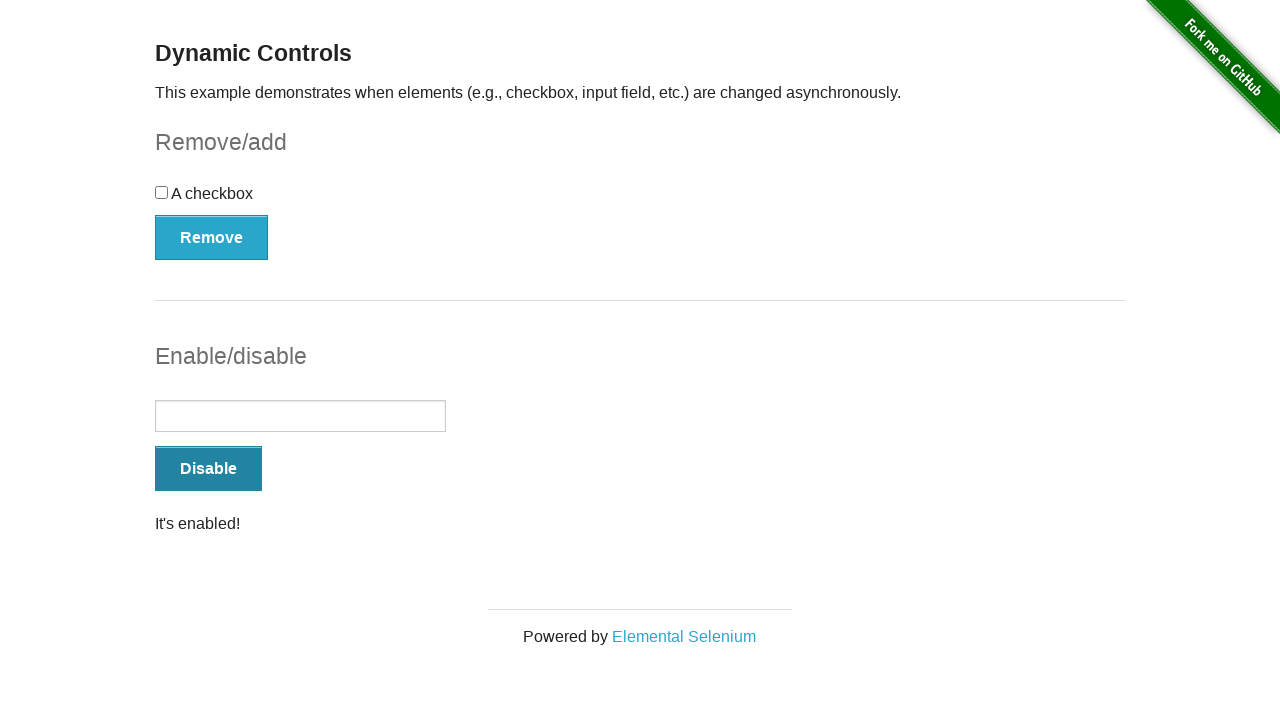

Verified that the message element is visible
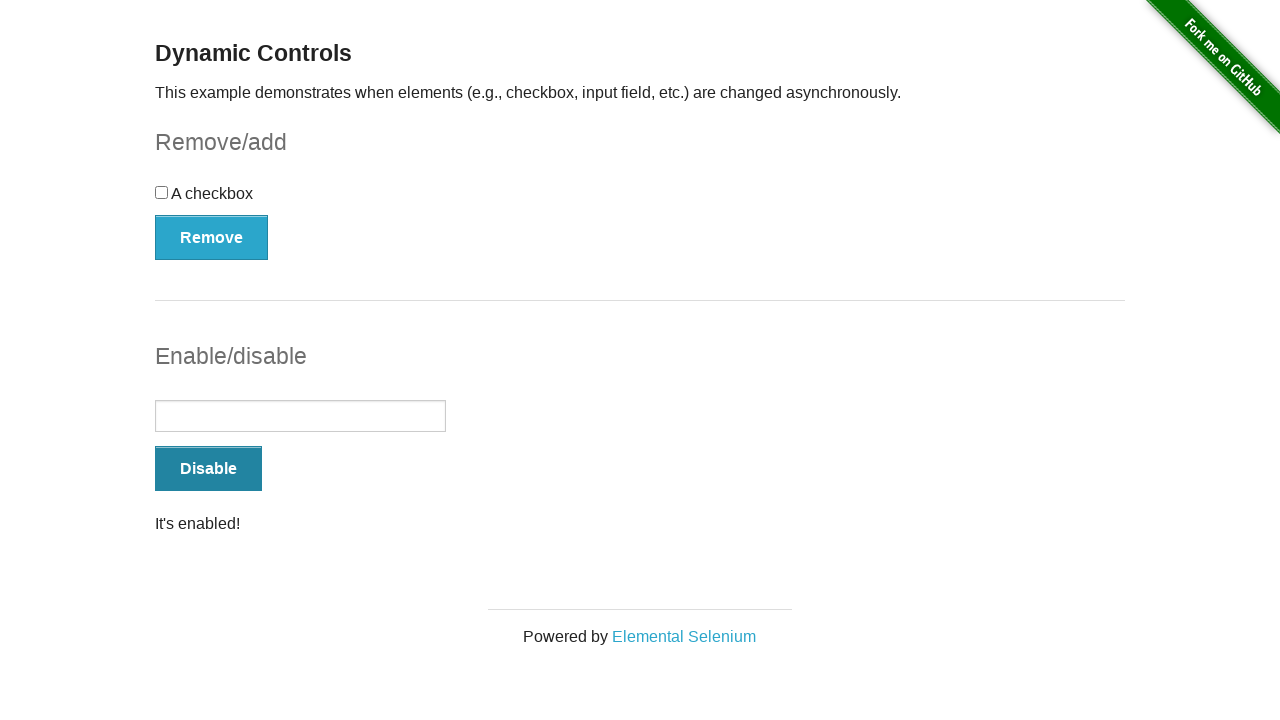

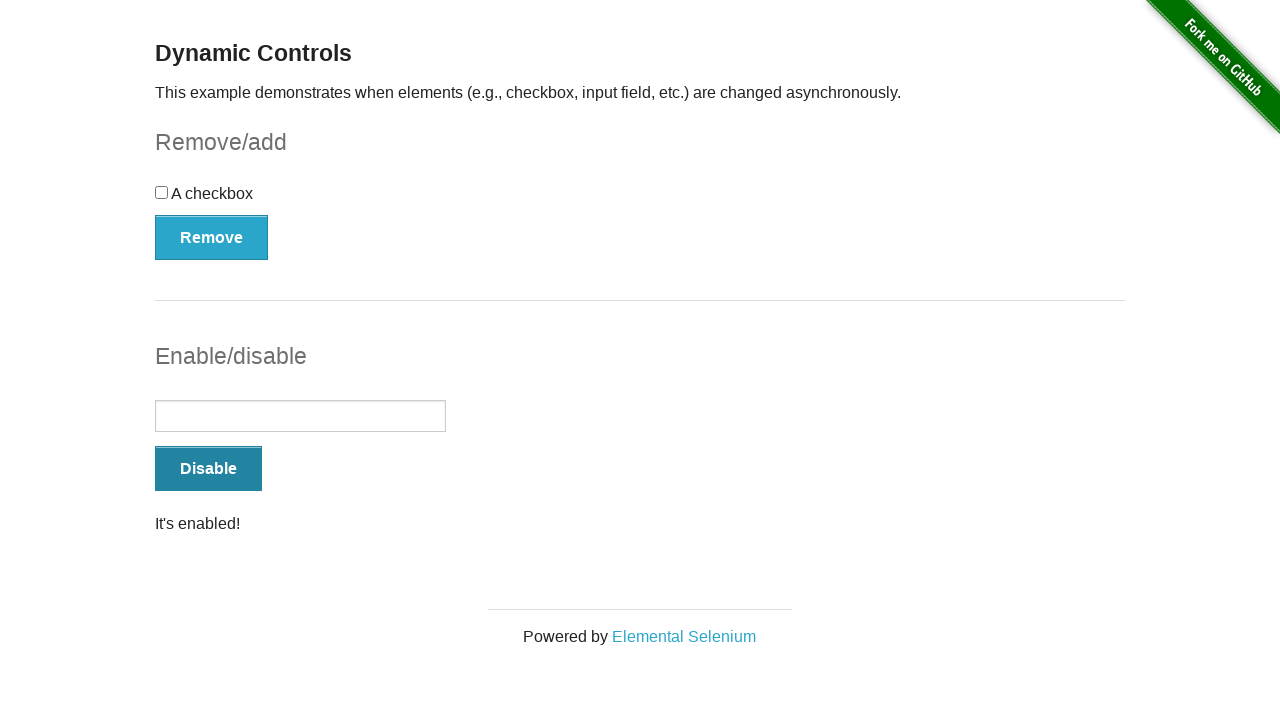